Tests a basic web form by entering text into a text box and clicking the submit button, then verifying the success message is displayed

Starting URL: https://www.selenium.dev/selenium/web/web-form.html

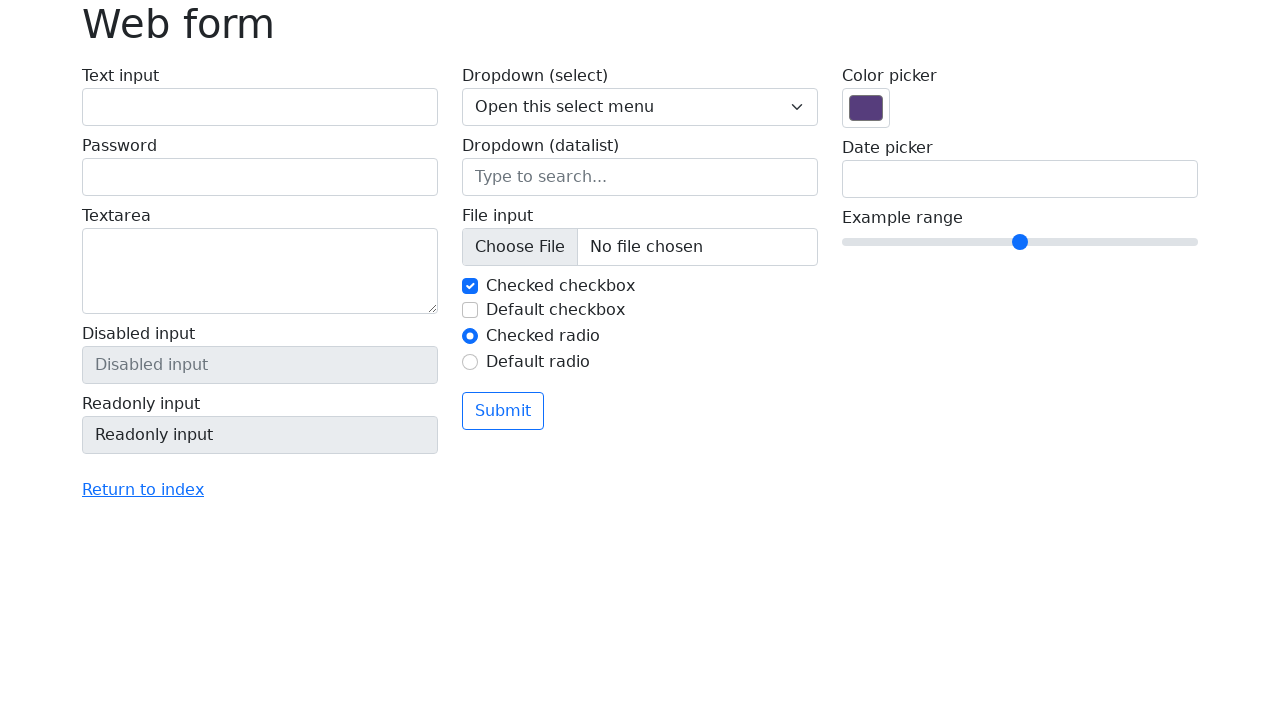

Verified page title is 'Web form'
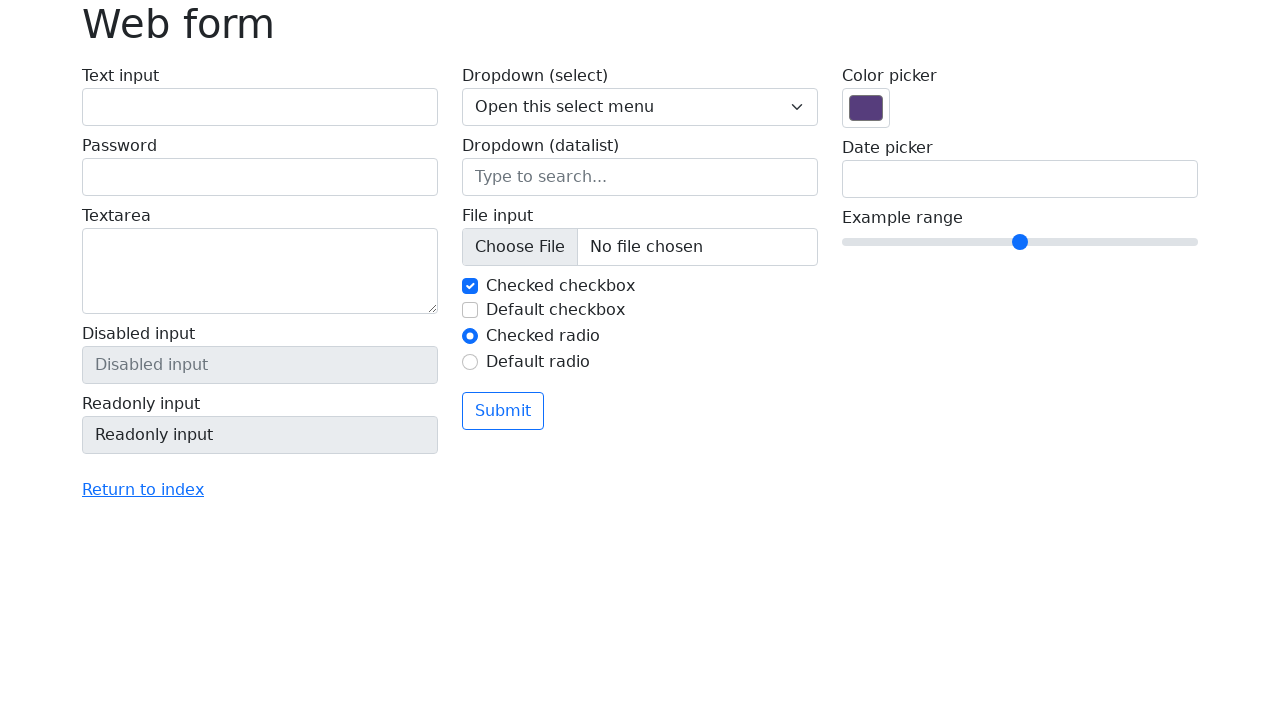

Filled text box with 'Selenium' on input[name='my-text']
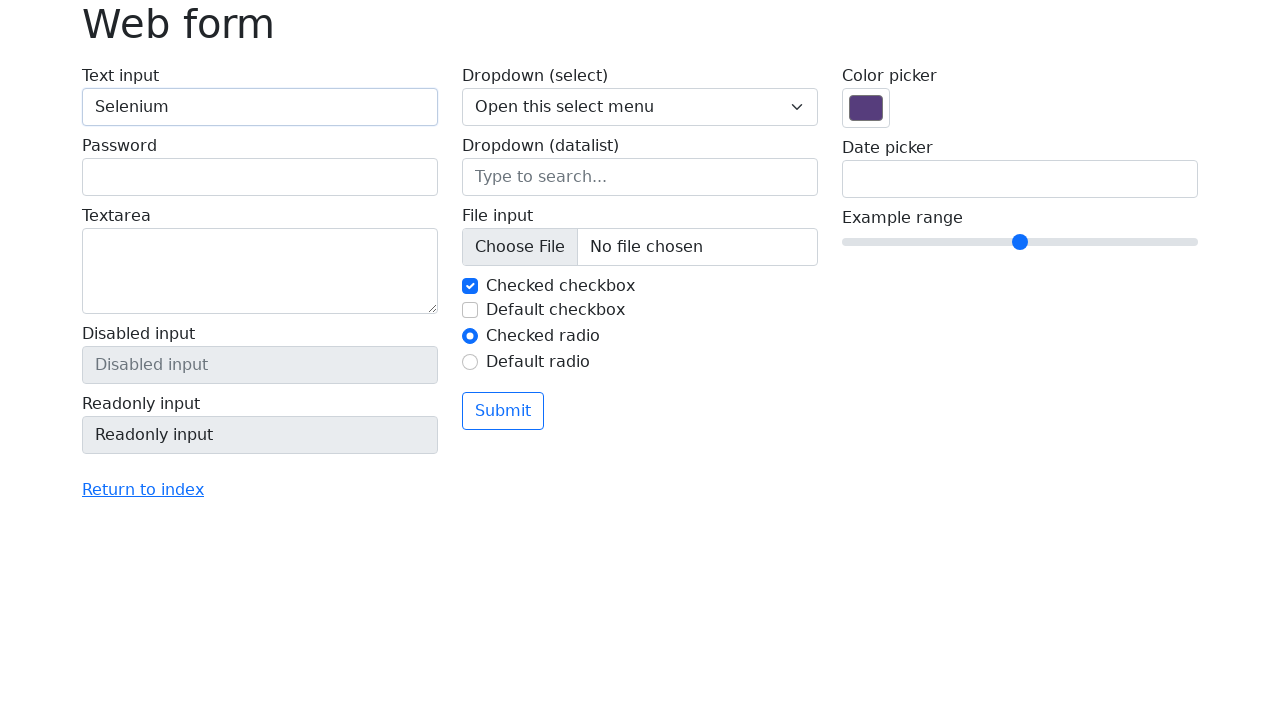

Clicked the submit button at (503, 411) on button
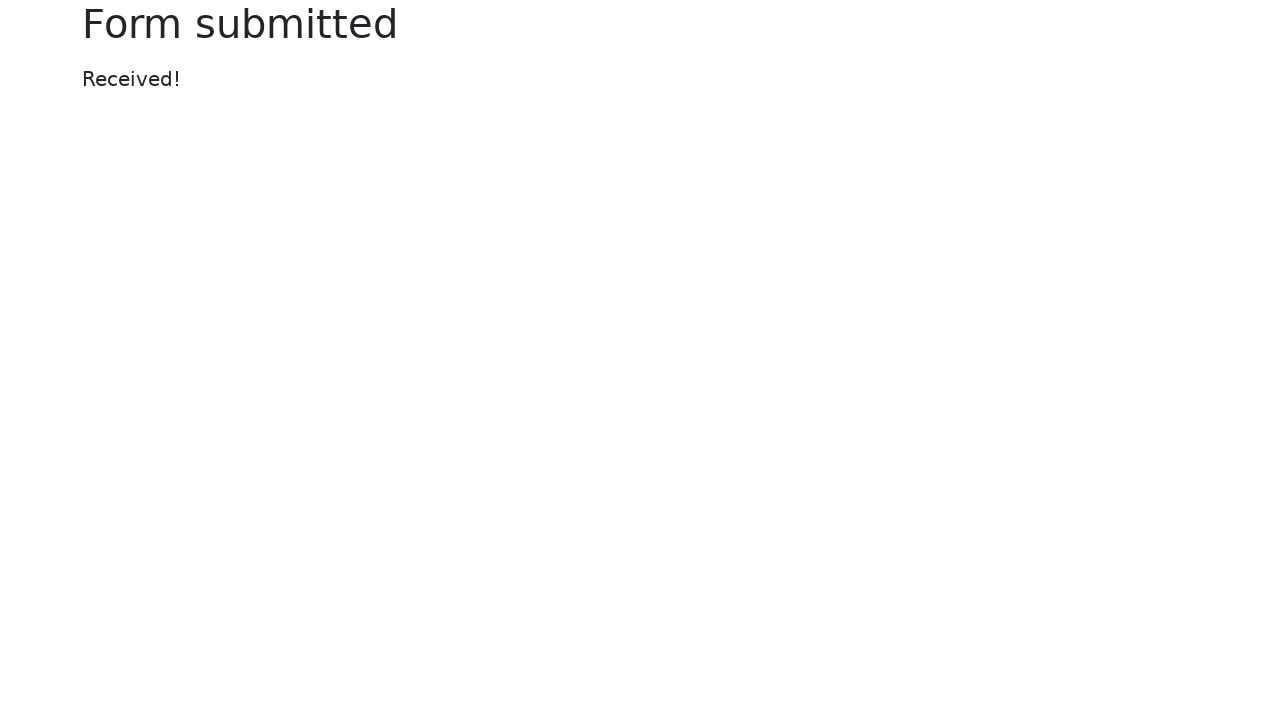

Verified success message displays 'Received!'
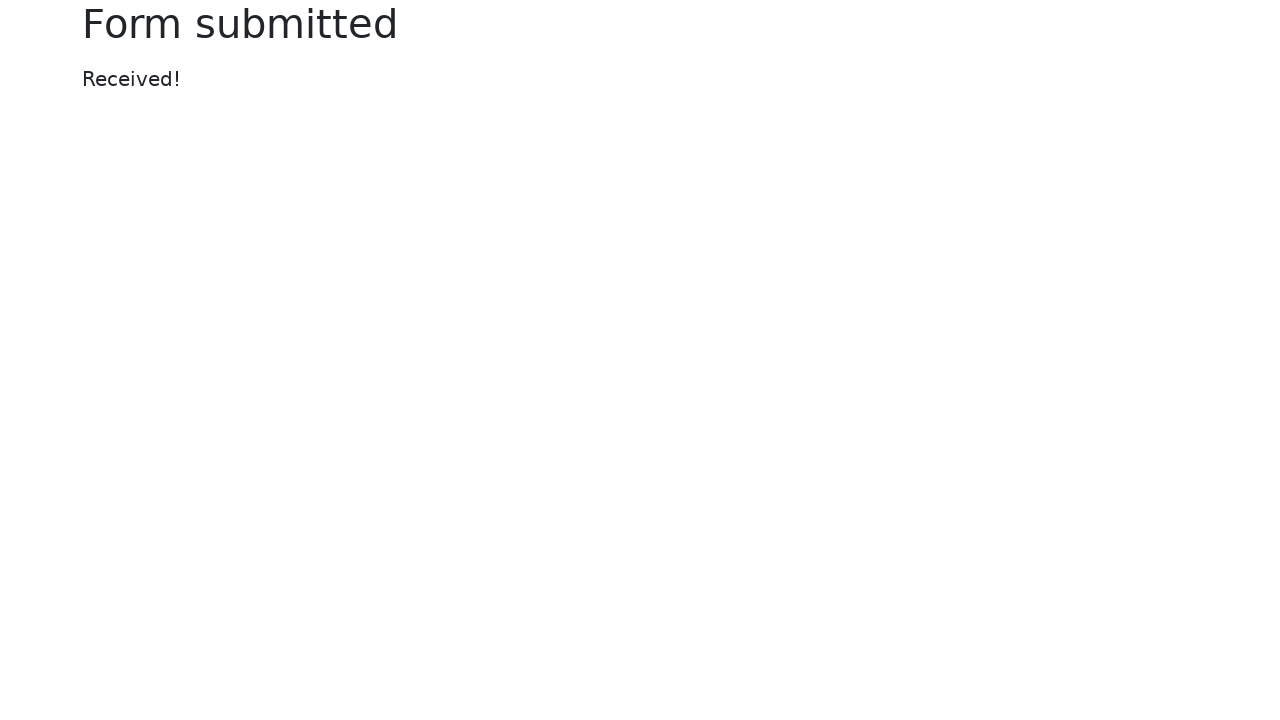

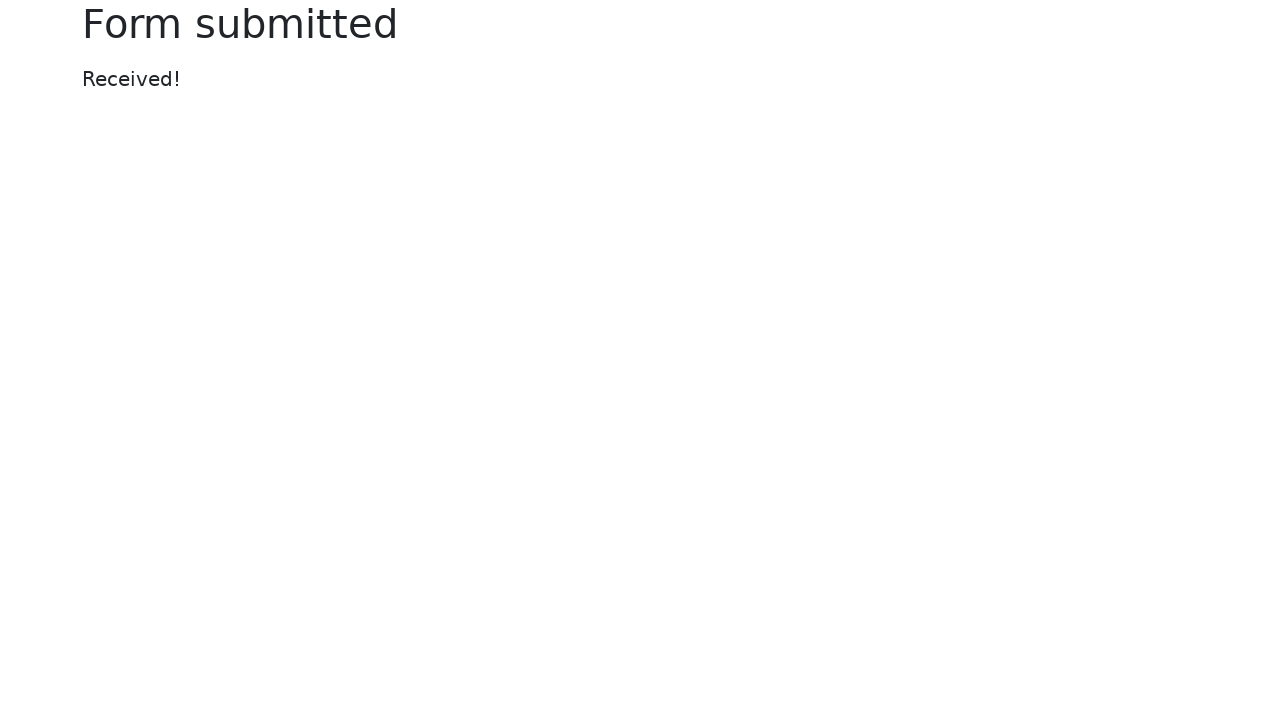